Tests registration fails with invalid username (too short - 2 chars) and valid password.

Starting URL: https://anatoly-karpovich.github.io/demo-login-form/

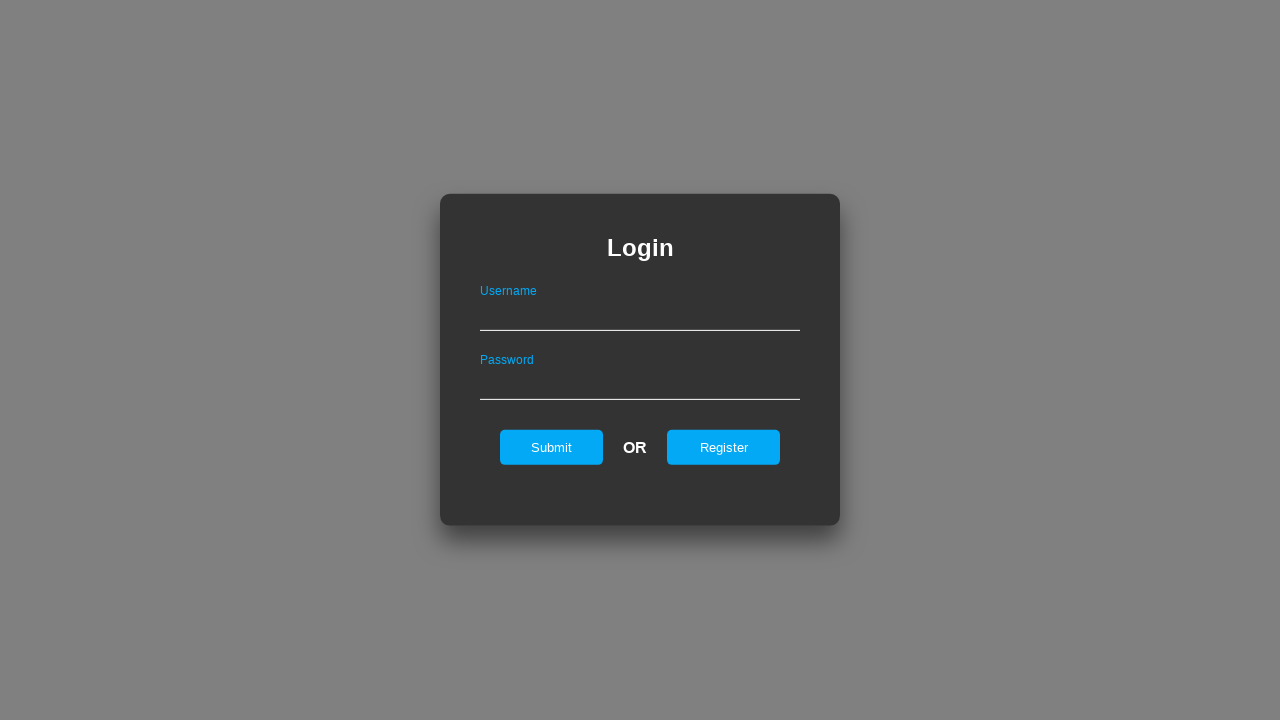

Clicked Register button to navigate to registration form at (724, 447) on input#registerOnLogin
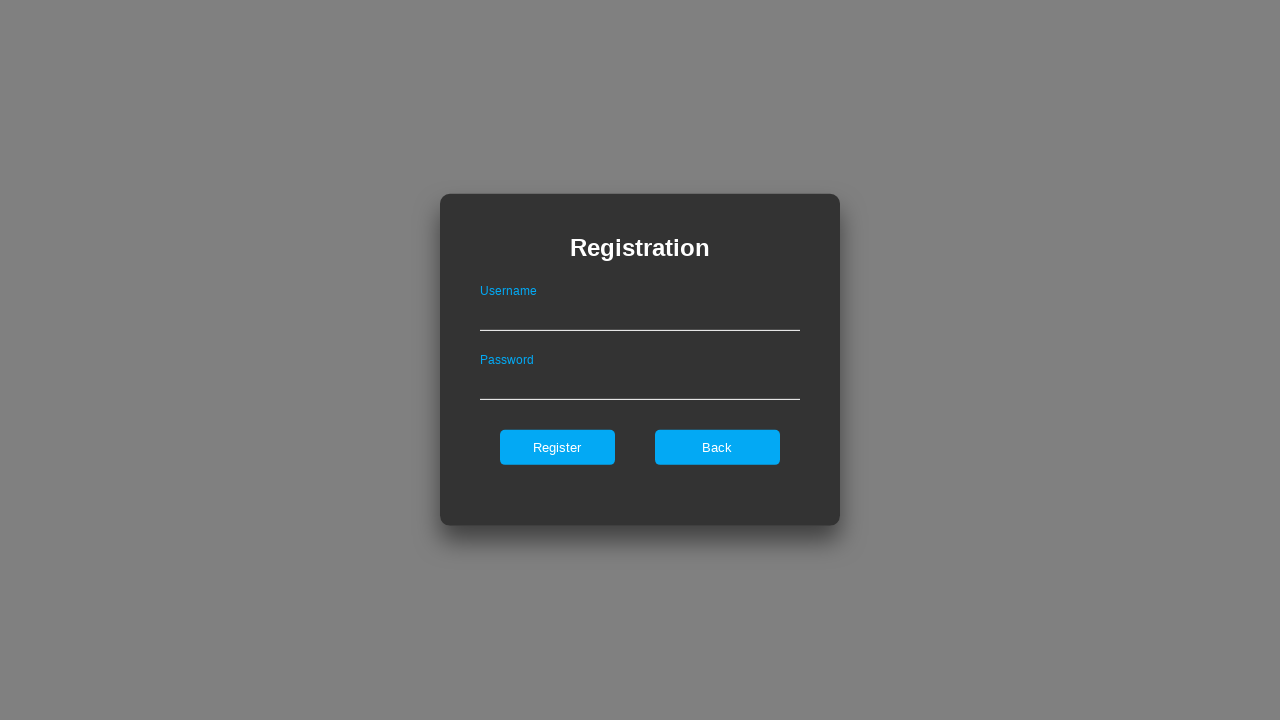

Registration form appeared
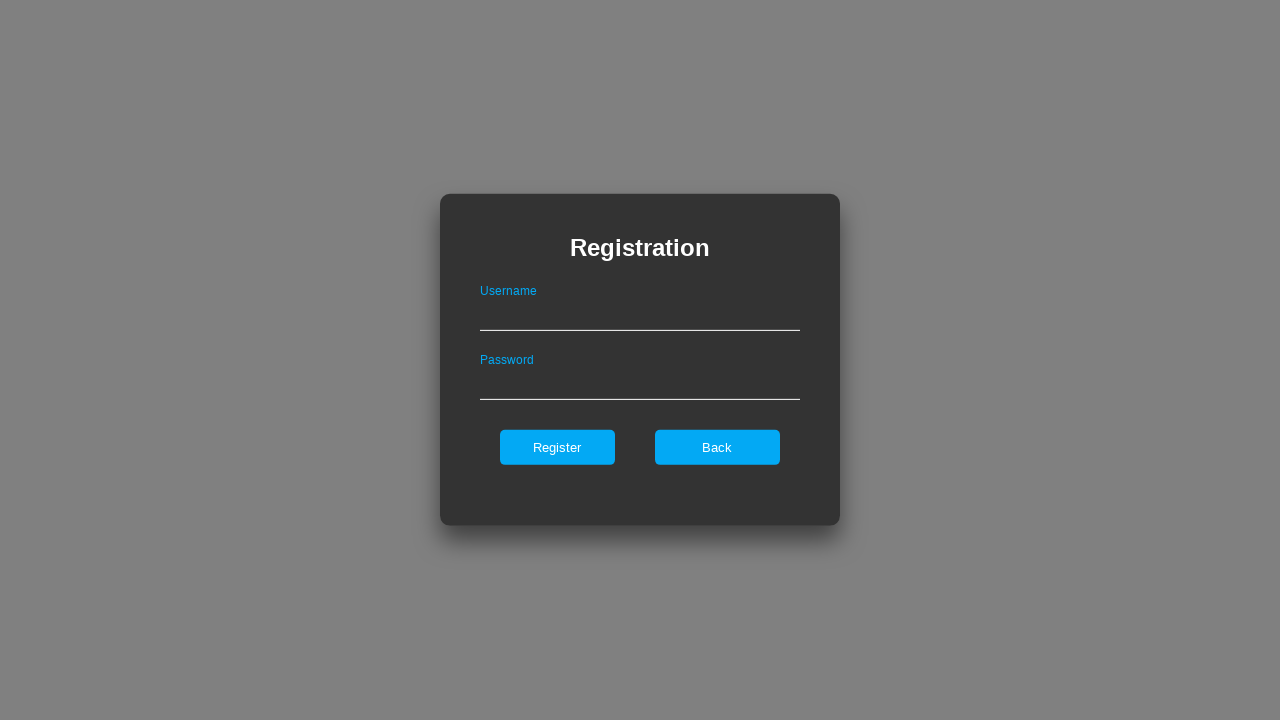

Filled username field with invalid value 'Da' (2 characters - too short) on input#userNameOnRegister
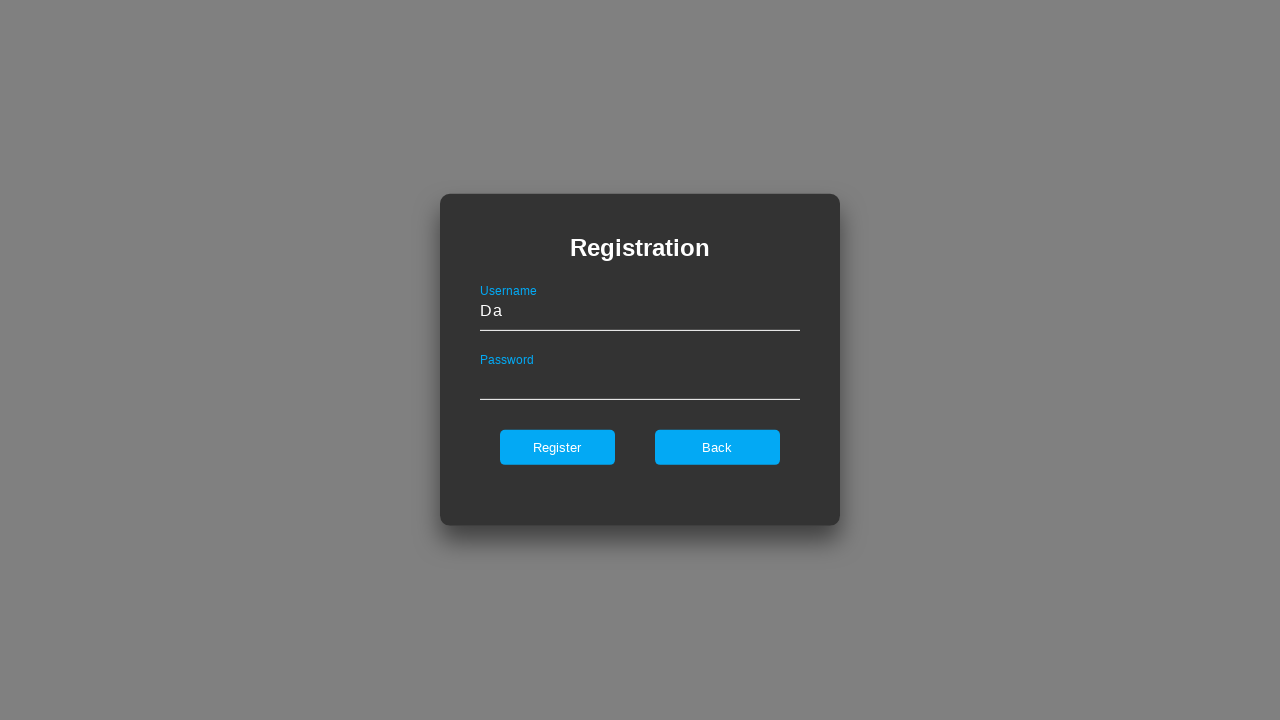

Filled password field with valid password '12345_D@ria_6789' on input#passwordOnRegister
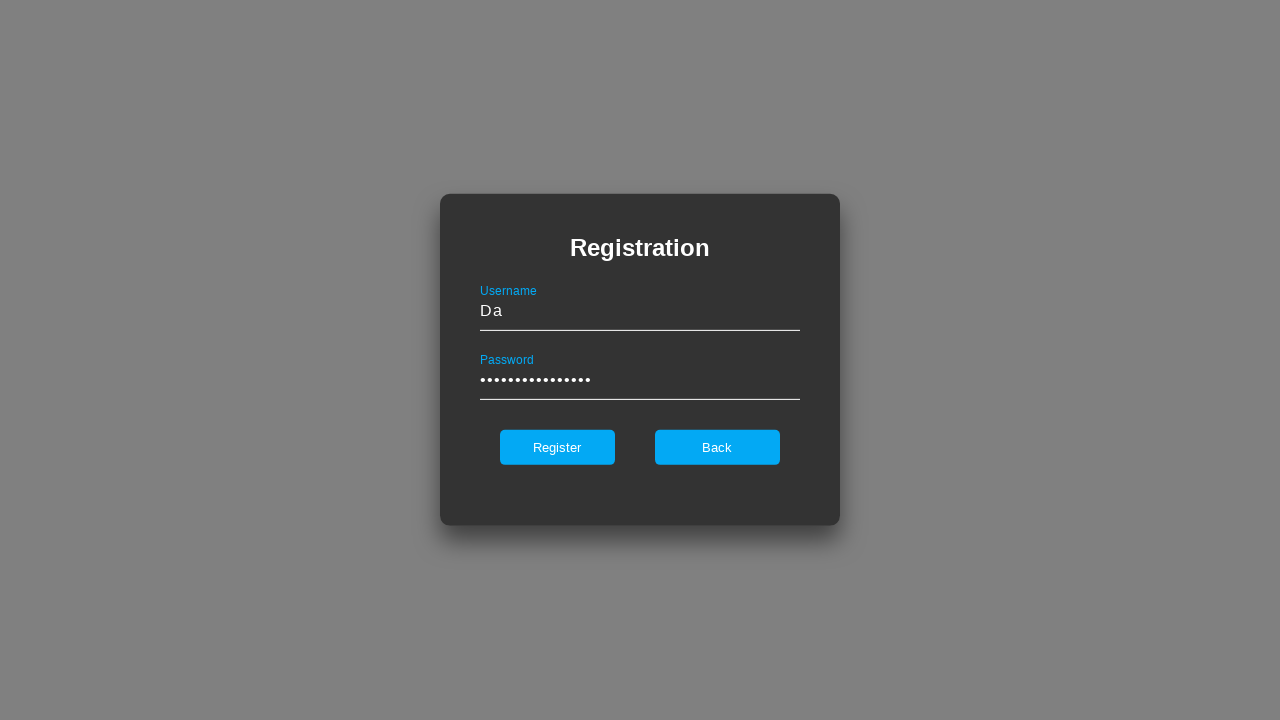

Clicked Register button to attempt registration with invalid username at (557, 447) on input#register
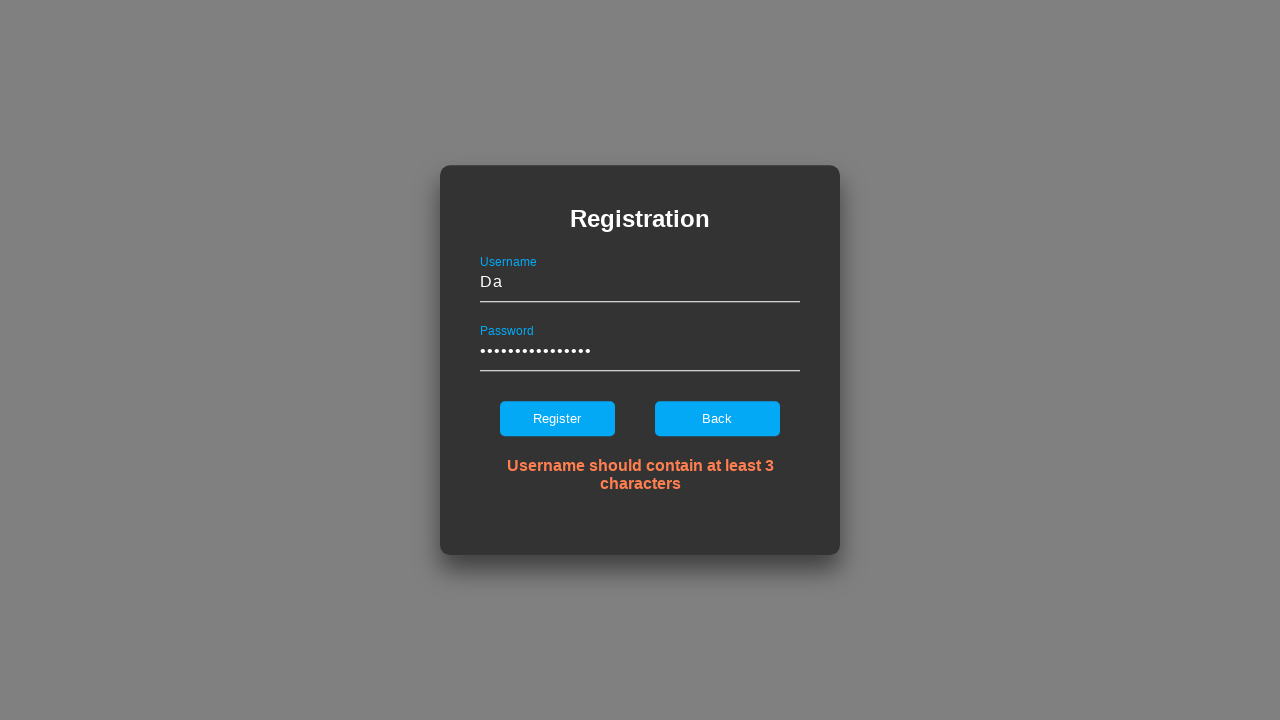

Error message appeared indicating registration failed with invalid username
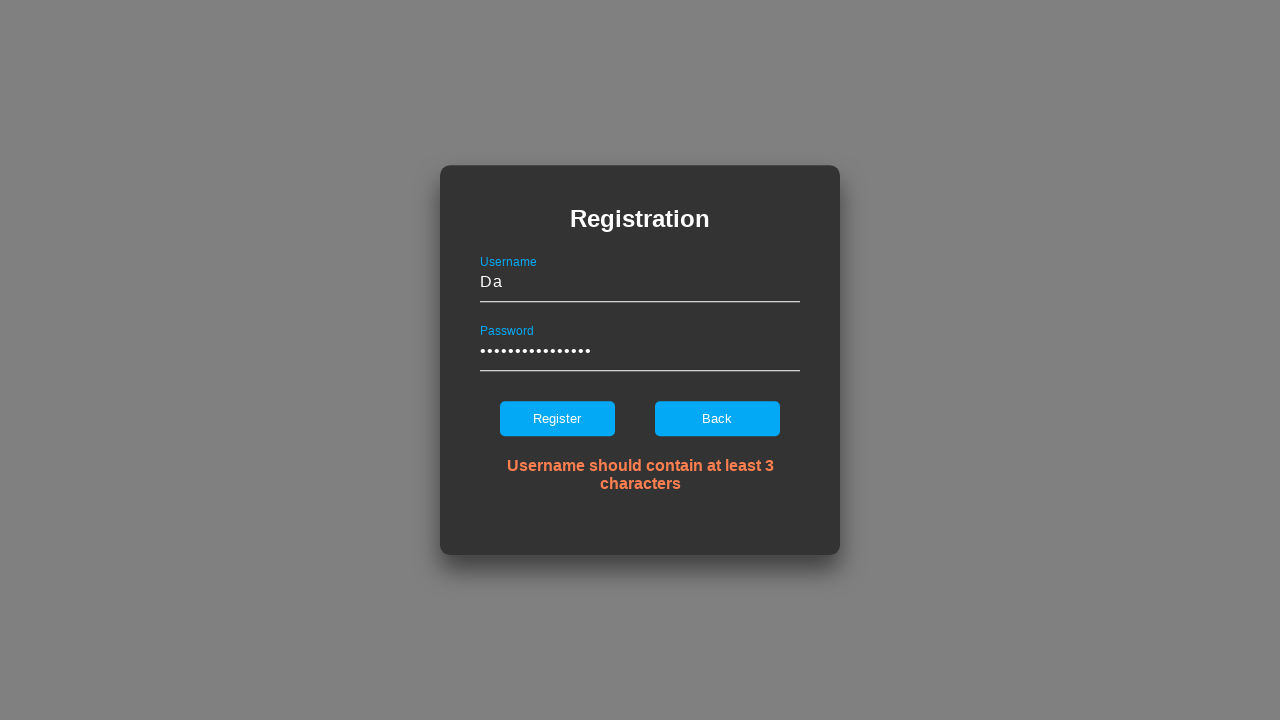

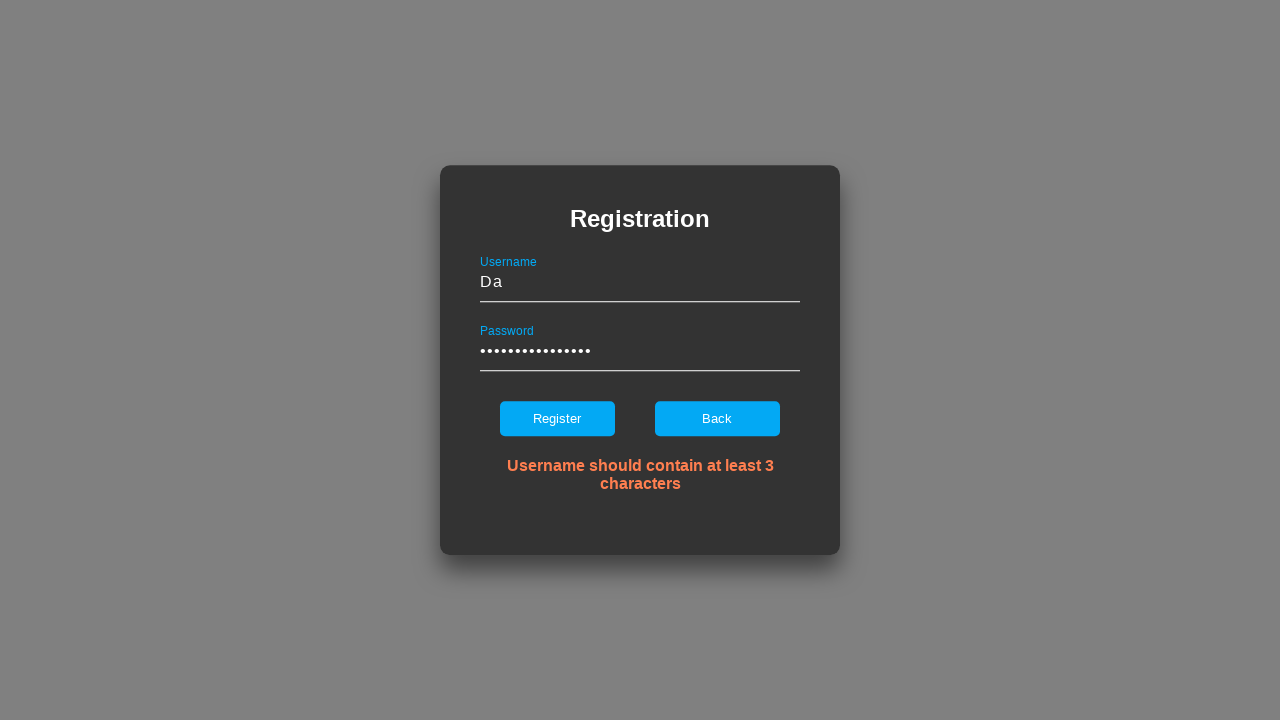